Tests dropdown selection functionality by selecting year, month, and day values using different selection methods (by index, by value, and by visible text)

Starting URL: https://testcenter.techproeducation.com/index.php?page=dropdown

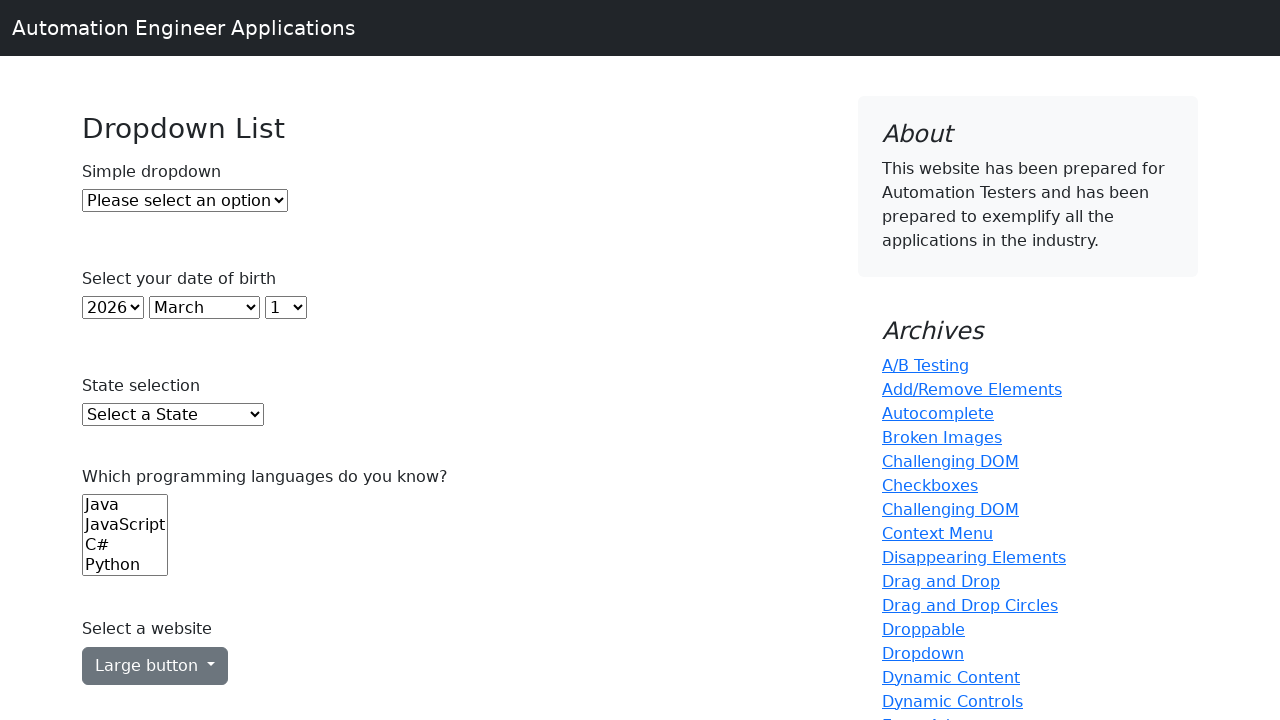

Navigated to dropdown selection test page
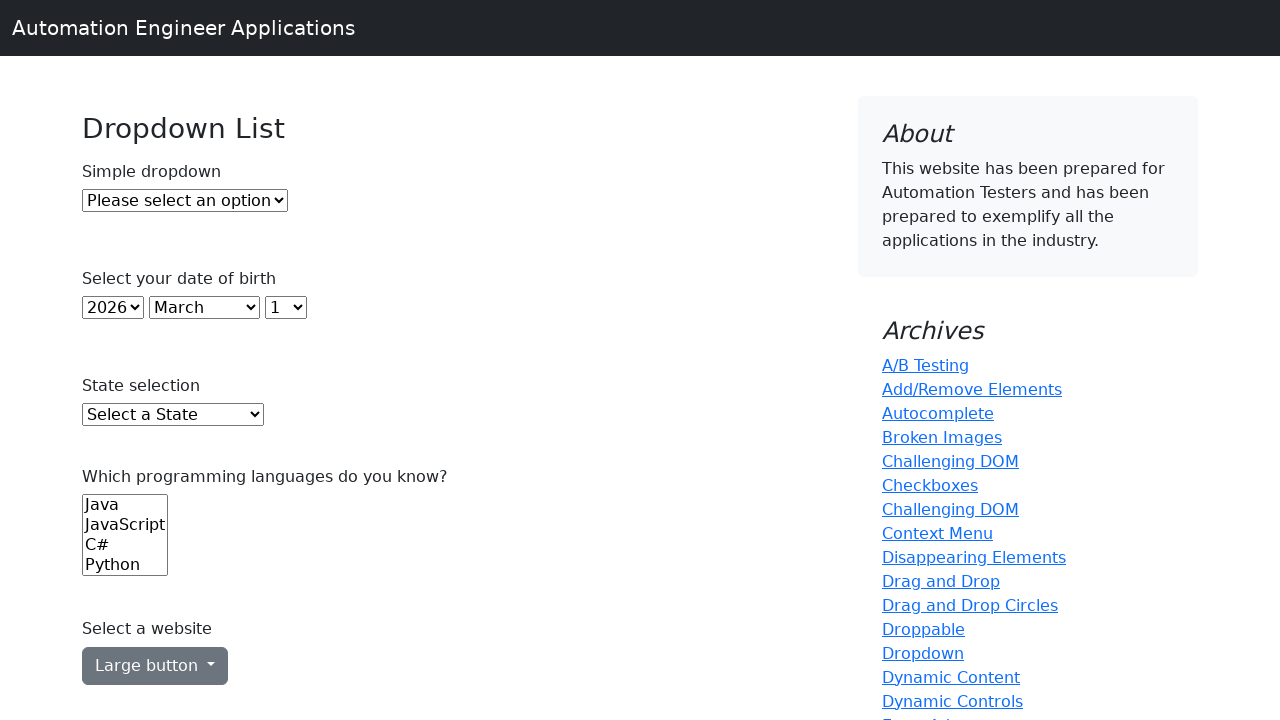

Selected year 2022 by index from year dropdown on #year
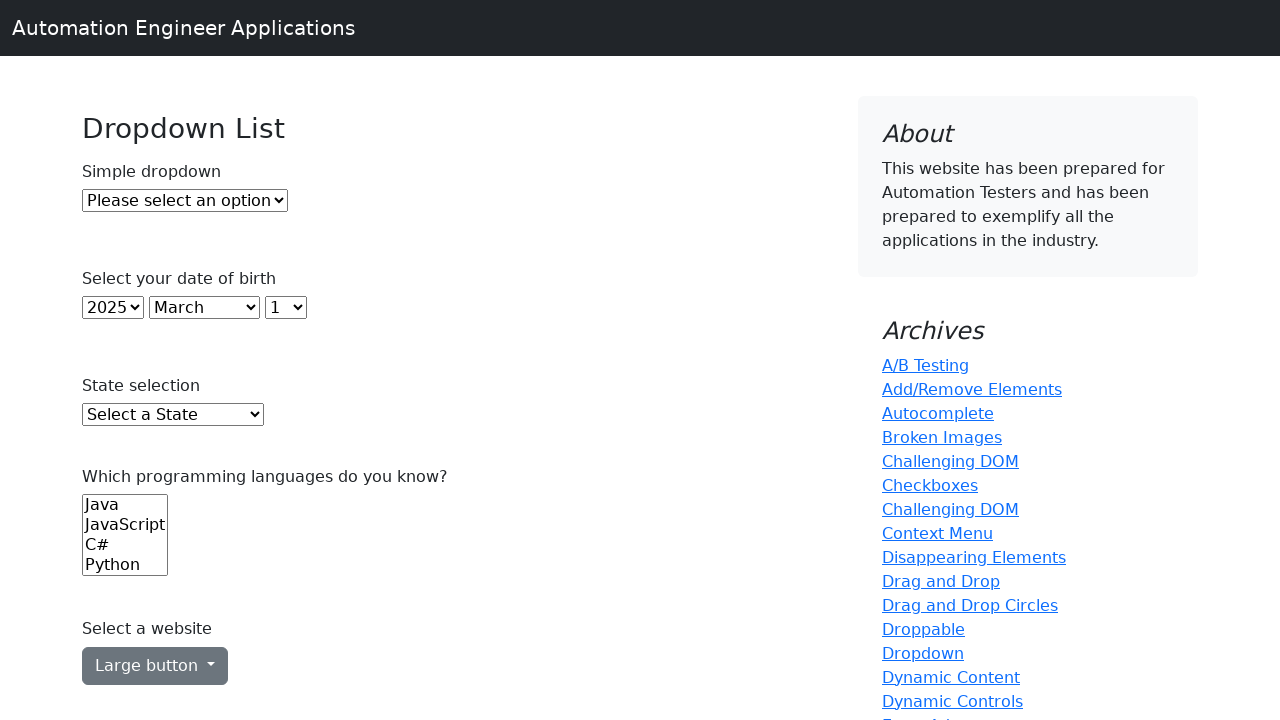

Selected February by value from month dropdown on #month
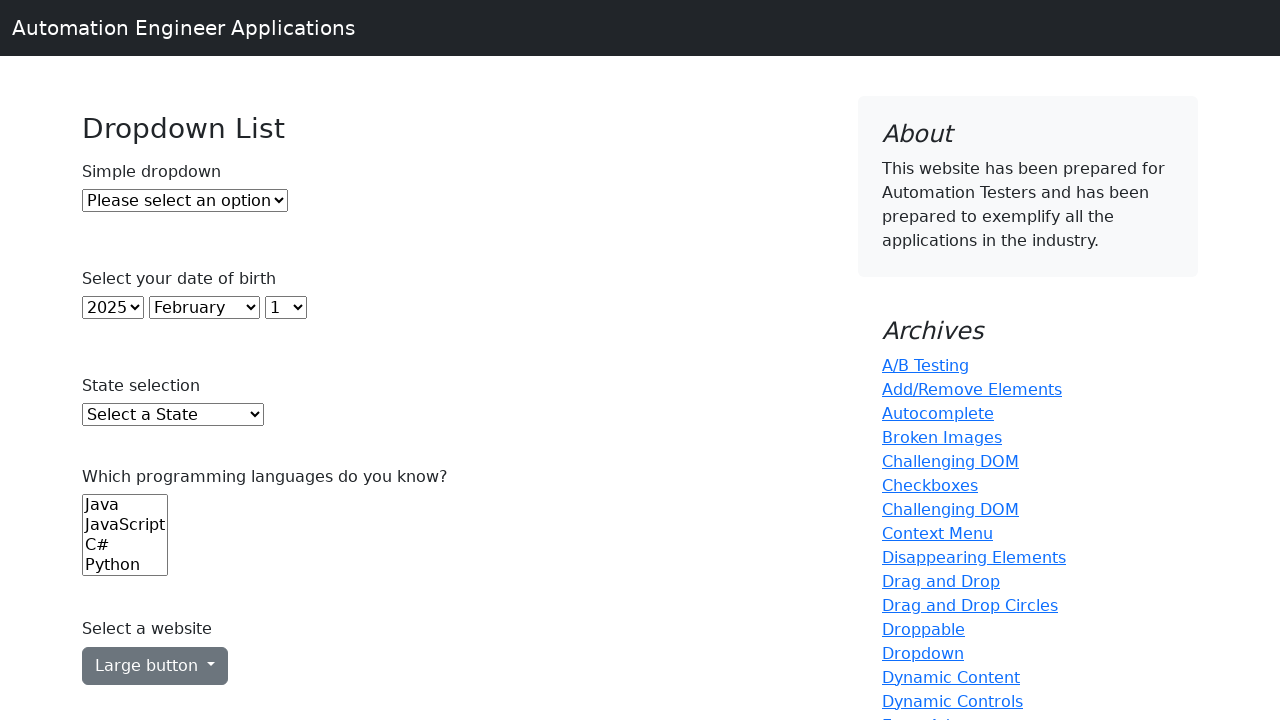

Selected day 3 by visible text from day dropdown on #day
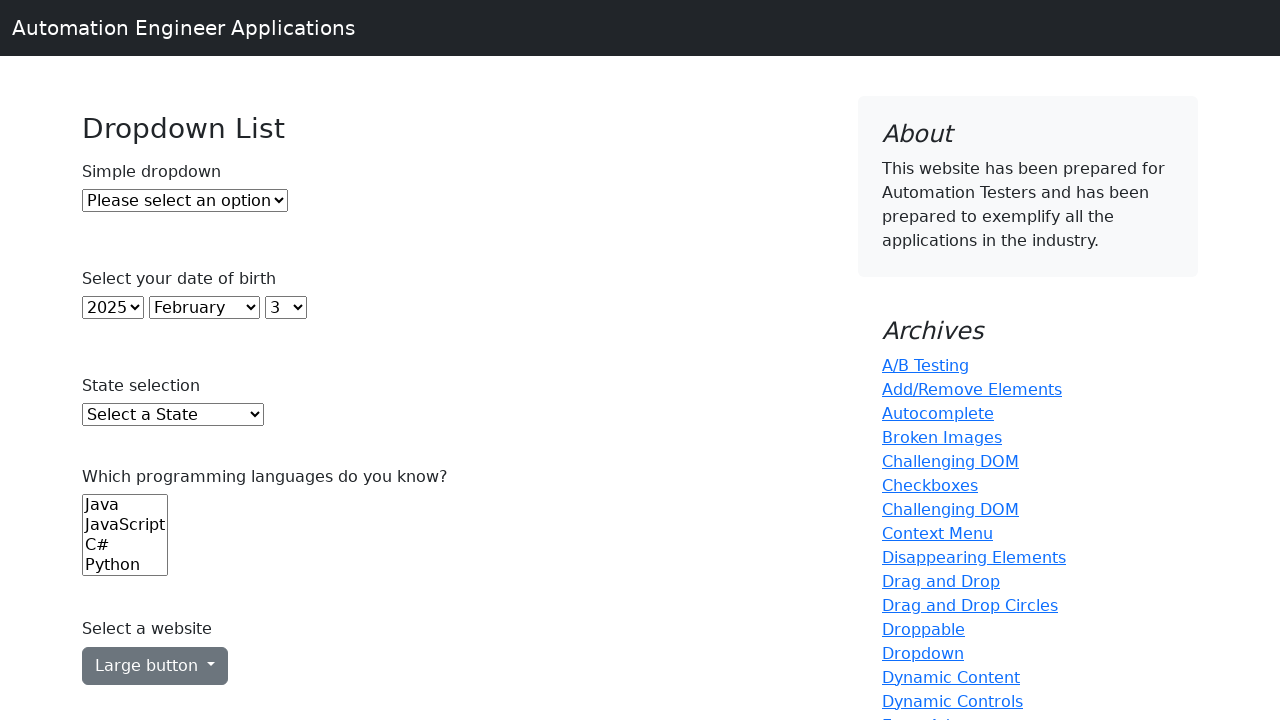

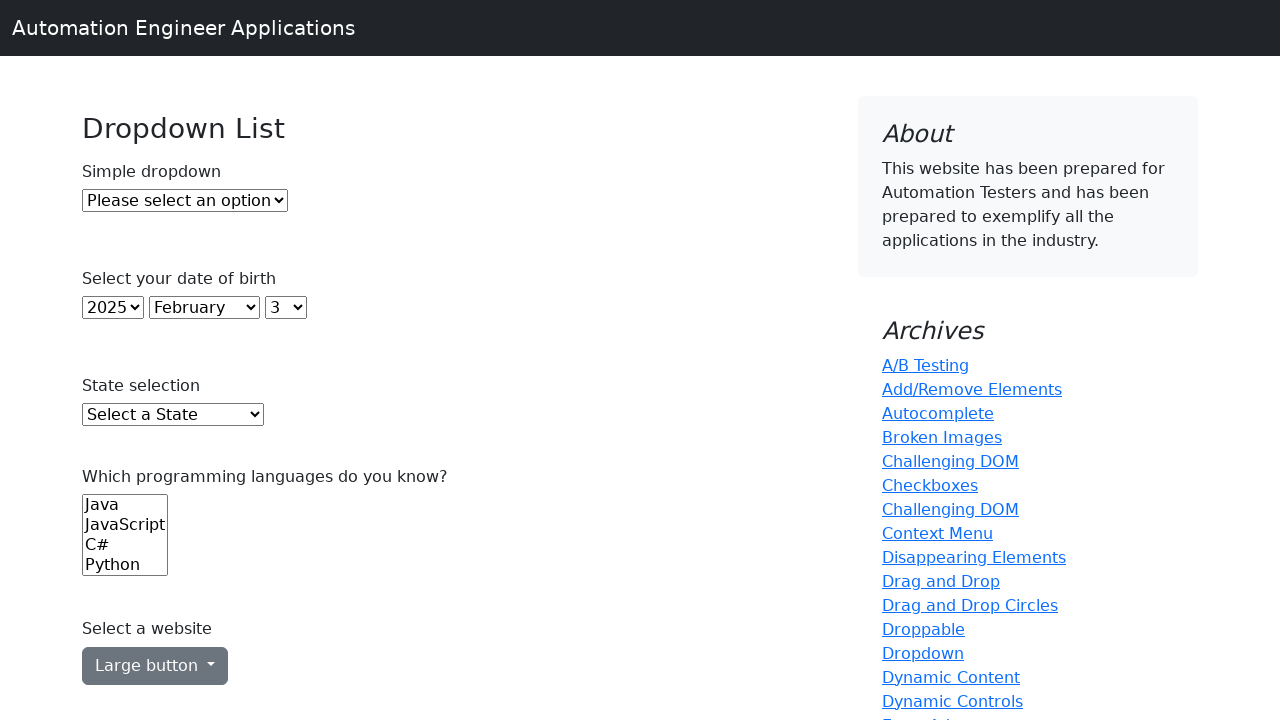